Tests a demo ordering flow by clicking through Quick Start, selecting radio buttons for payment (UPI) and delivery options (Home), checking various checkboxes, toggling a switch, and placing an order.

Starting URL: https://demoapps.qspiders.com/

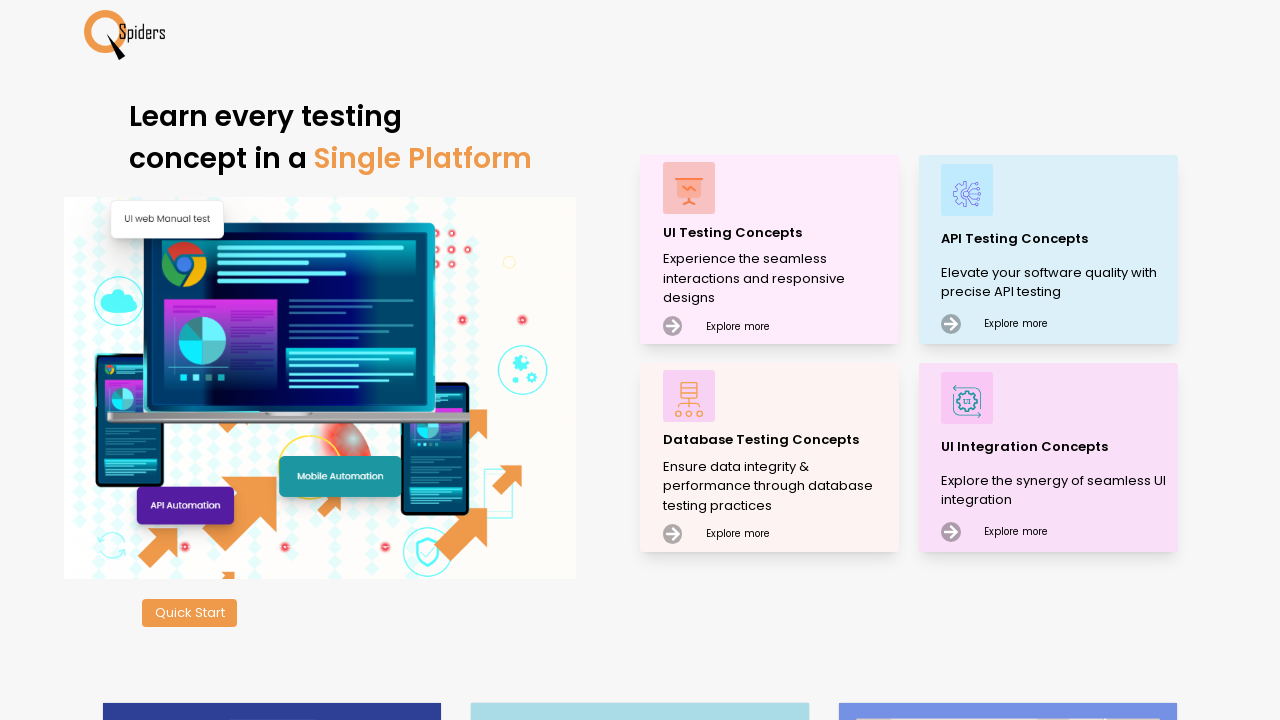

Clicked Quick Start button to begin demo ordering flow at (190, 613) on //button[text()="Quick Start"]
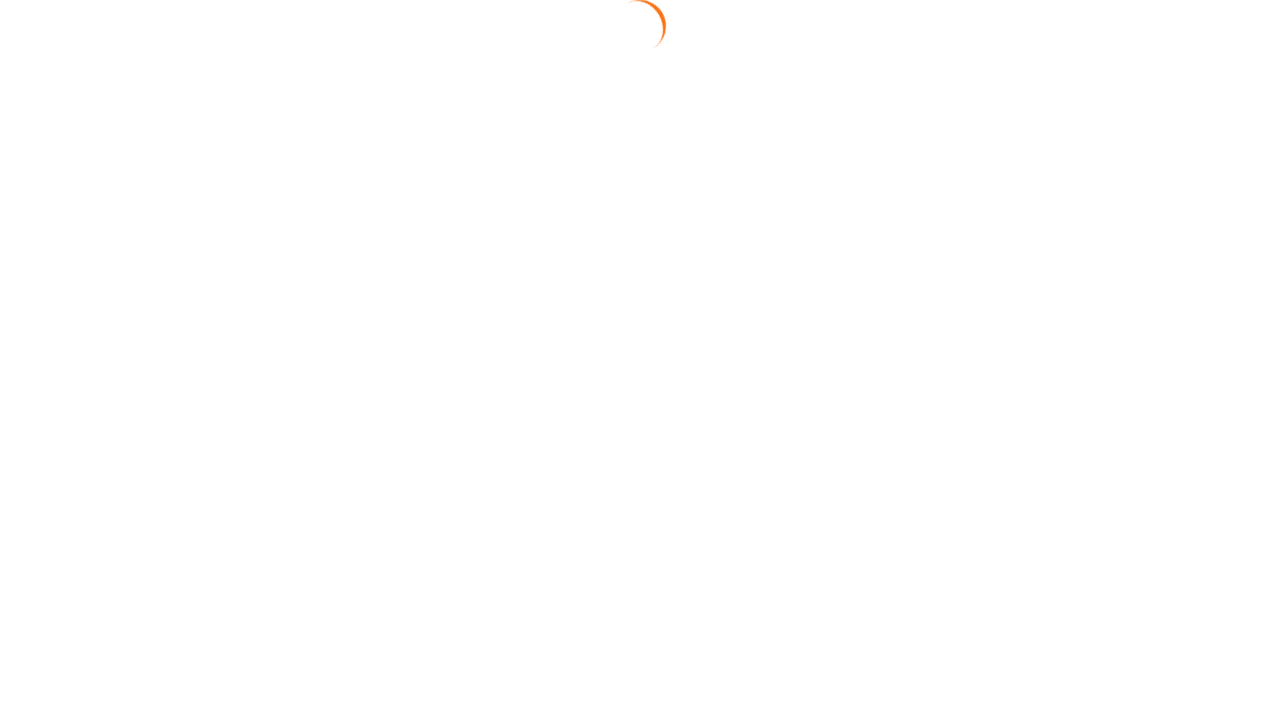

Clicked Radio Button section at (62, 259) on //section[text()="Radio Button"]
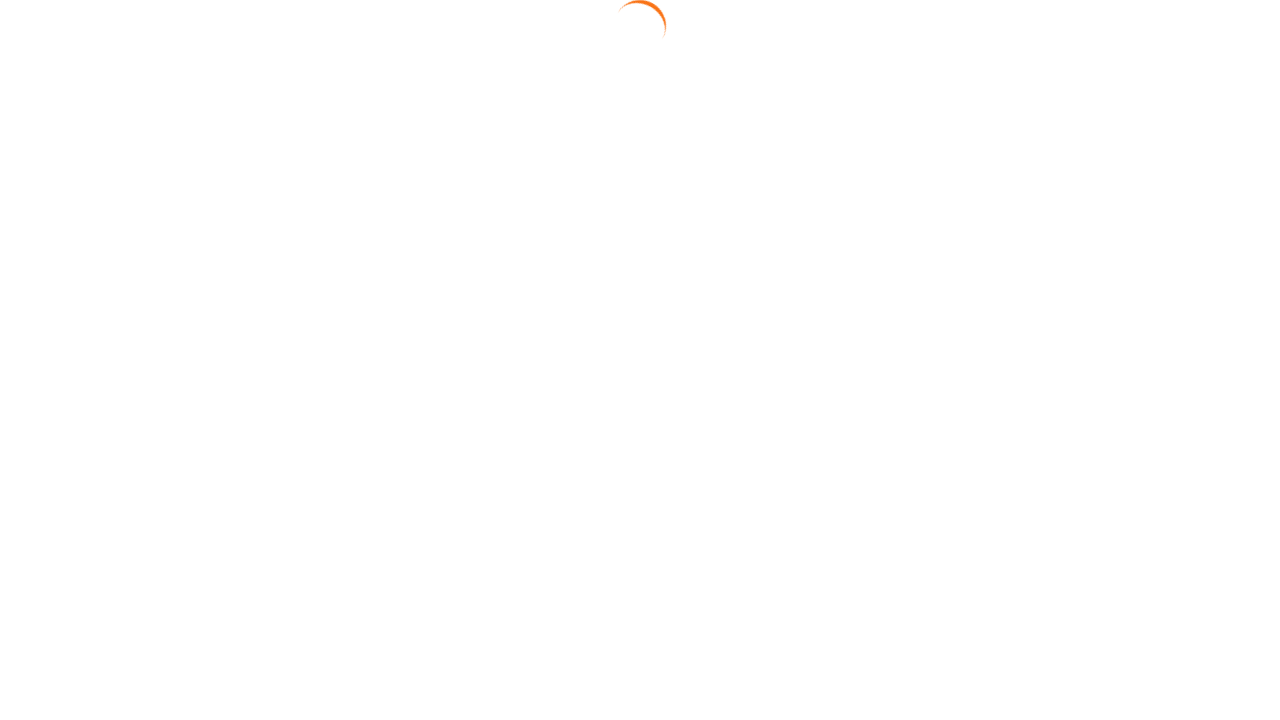

Selected UPI as payment method at (481, 204) on //input[@value="Upi"]
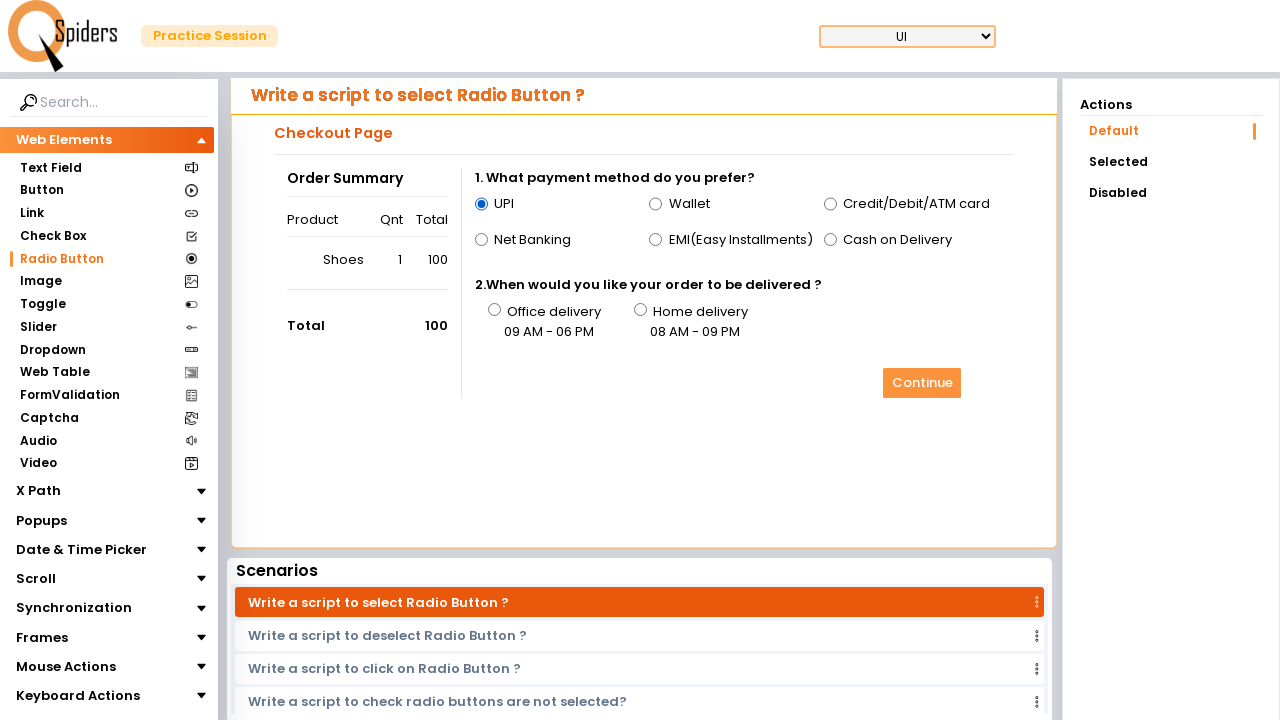

Selected Home as delivery option at (640, 310) on //input[@value="home"]
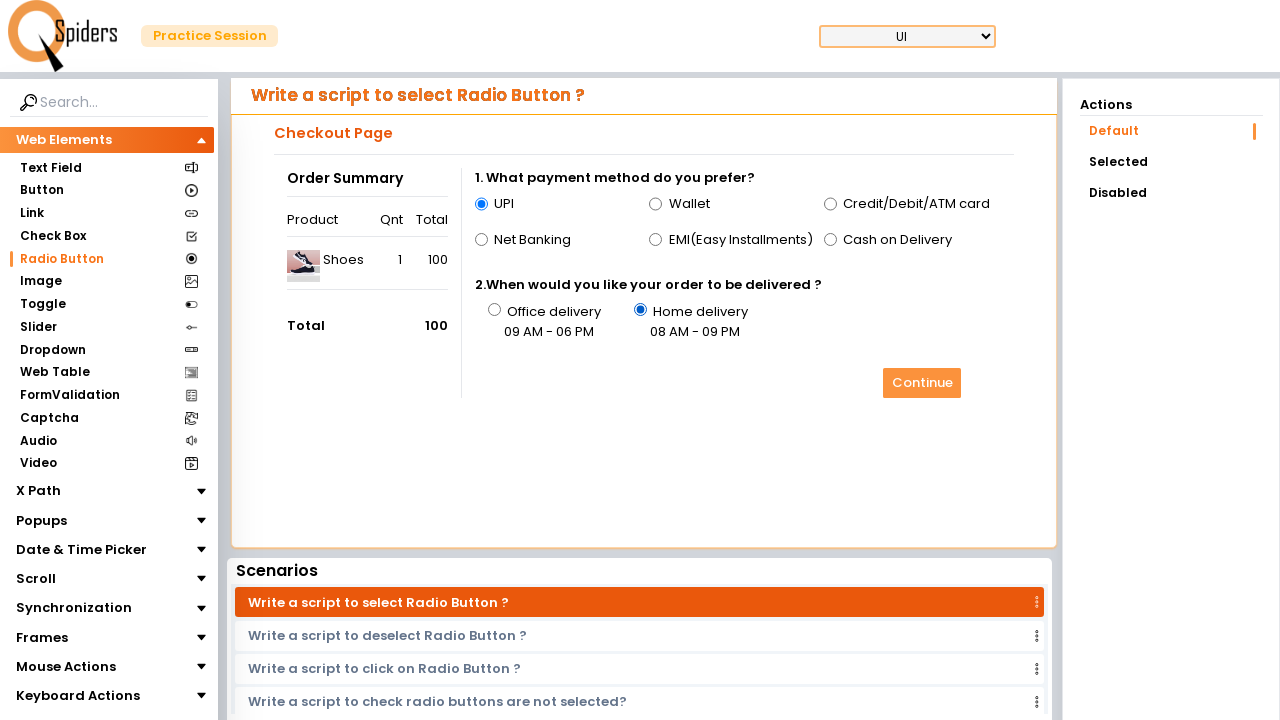

Clicked continue button after selecting payment and delivery options at (922, 383) on //button[@id="btn"]
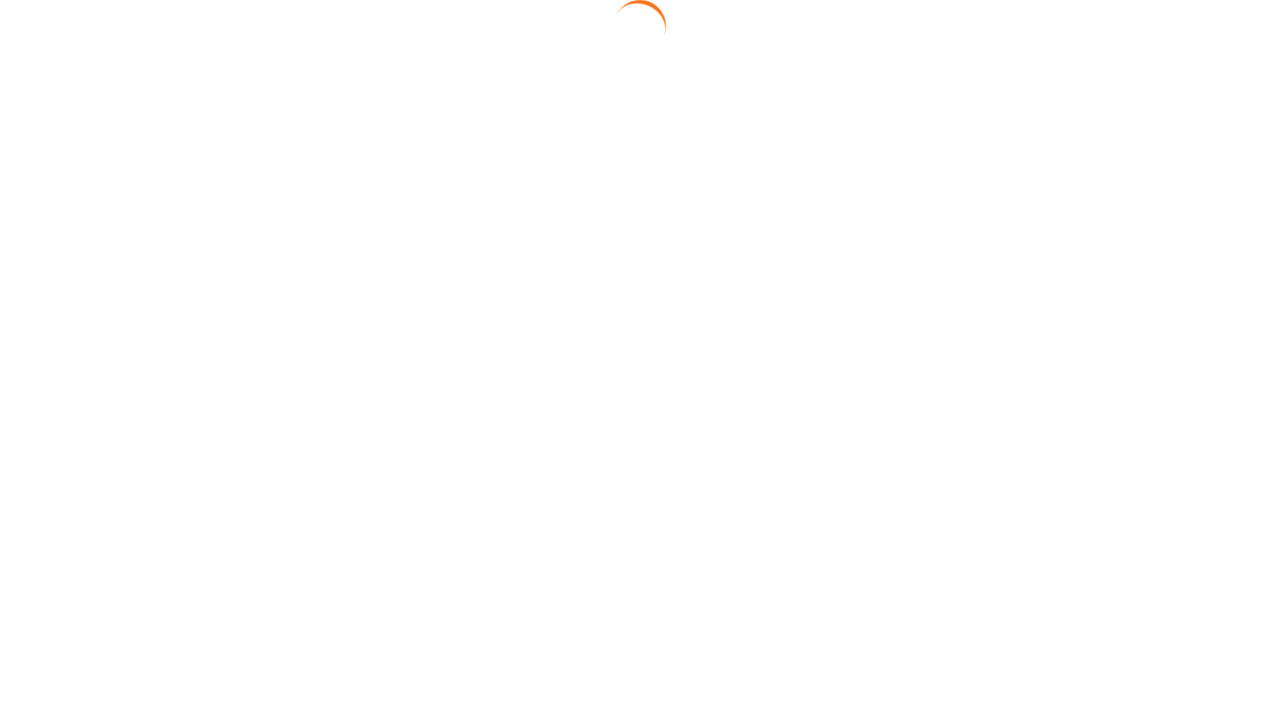

Checked Whatsapp checkbox at (581, 207) on //input[@id="domain_b"]
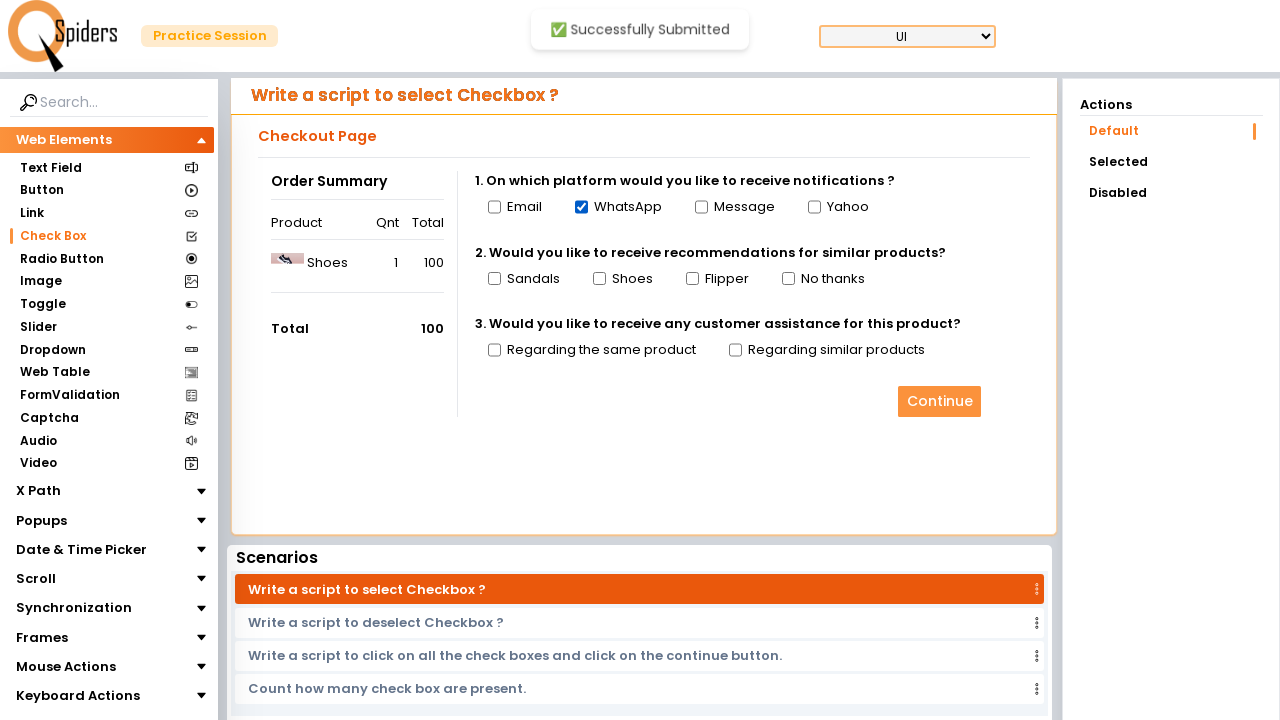

Checked Sandles checkbox at (494, 279) on //input[@id="mode_a"]
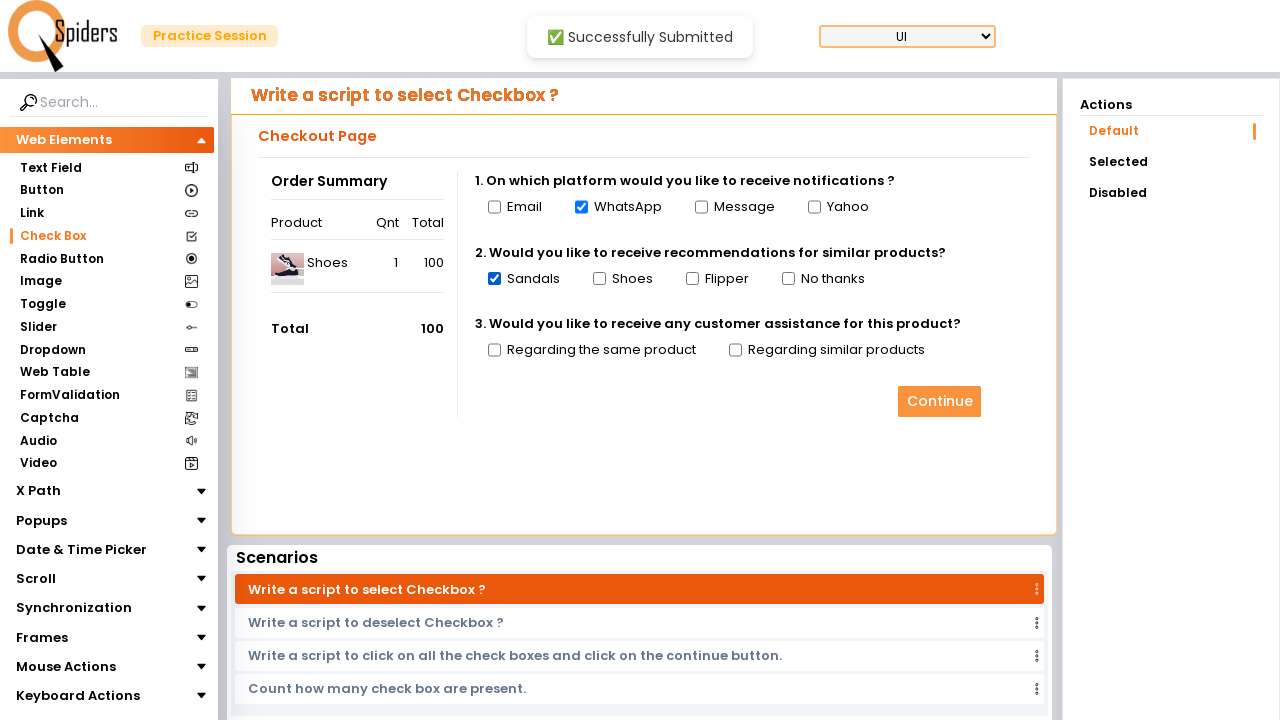

Checked RTSP checkbox at (494, 350) on //input[@id="mode_e"]
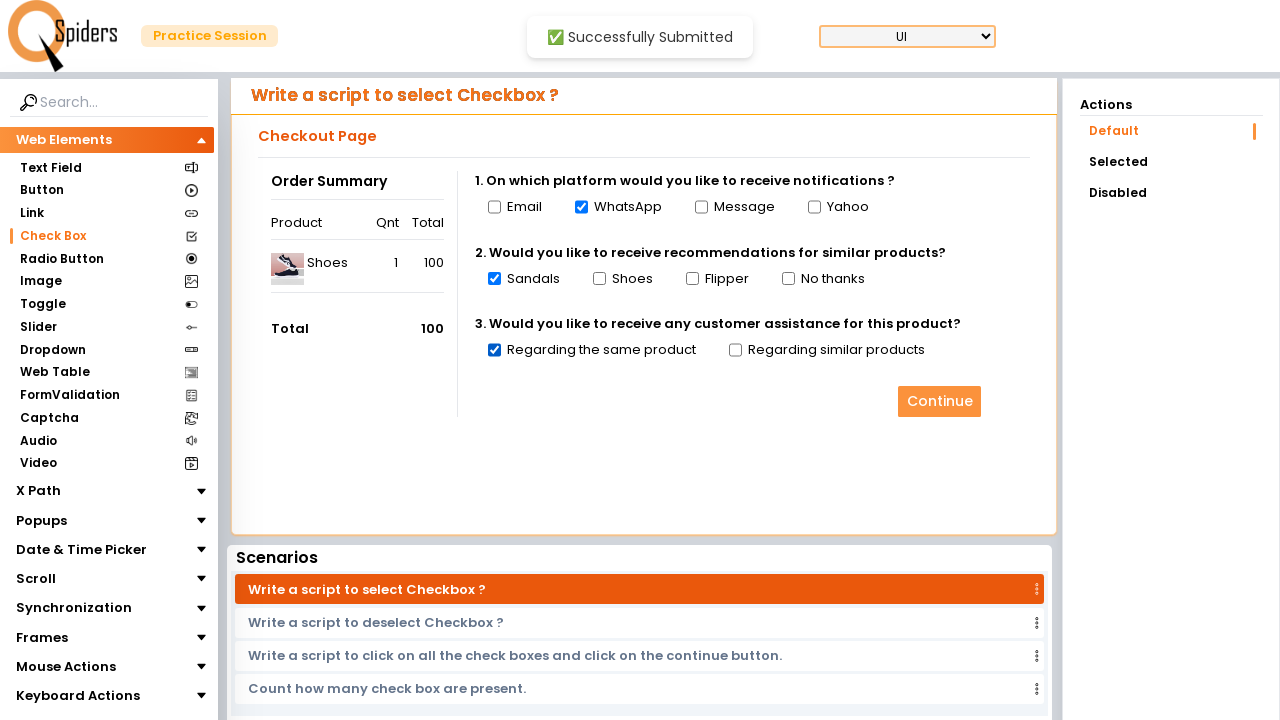

Checked mode_g checkbox at (940, 402) on //input[@id="mode_g"]
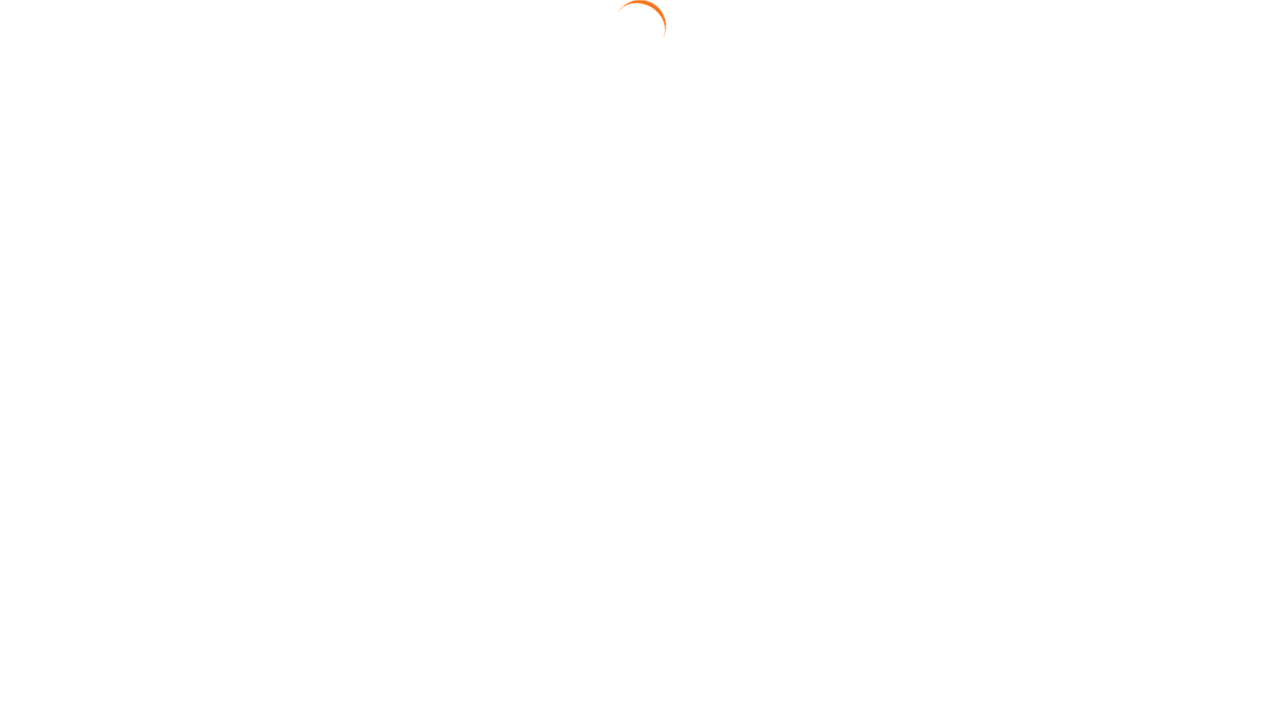

Toggled switch button at (942, 254) on xpath=//input[@id='togg']/../span
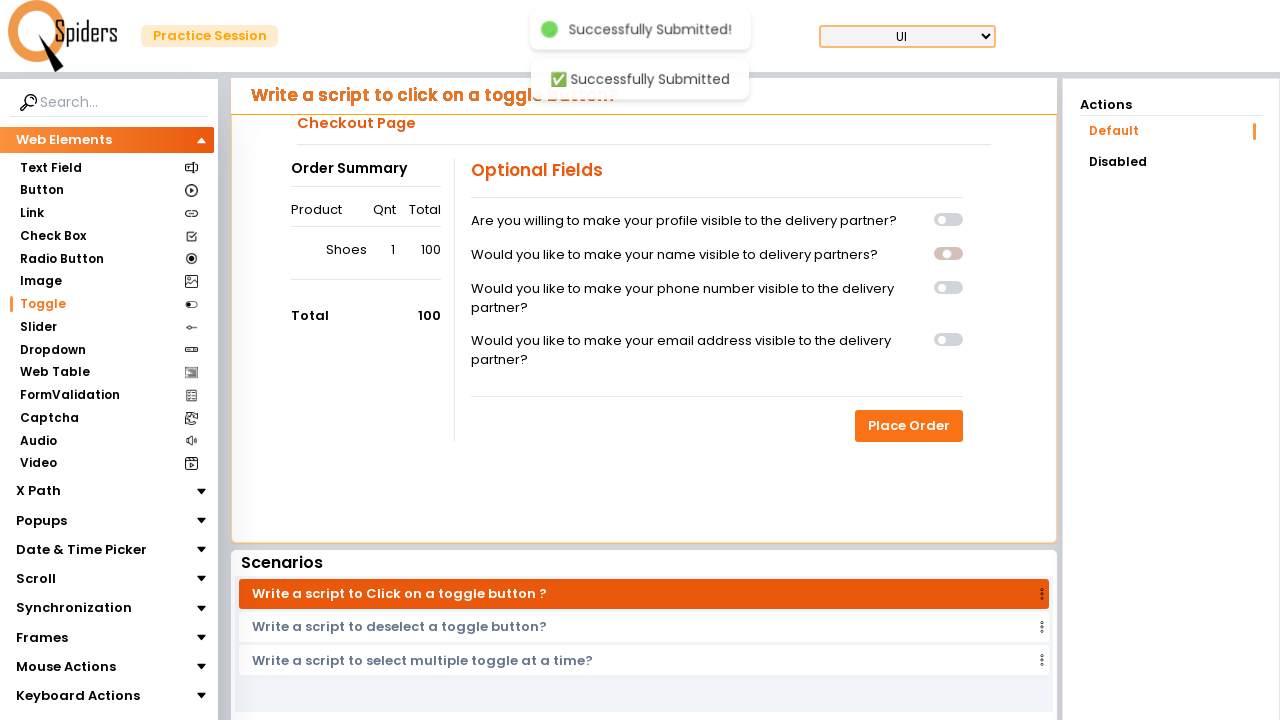

Clicked Place Order button to complete the demo ordering flow at (909, 426) on //button[text()="Place Order"]
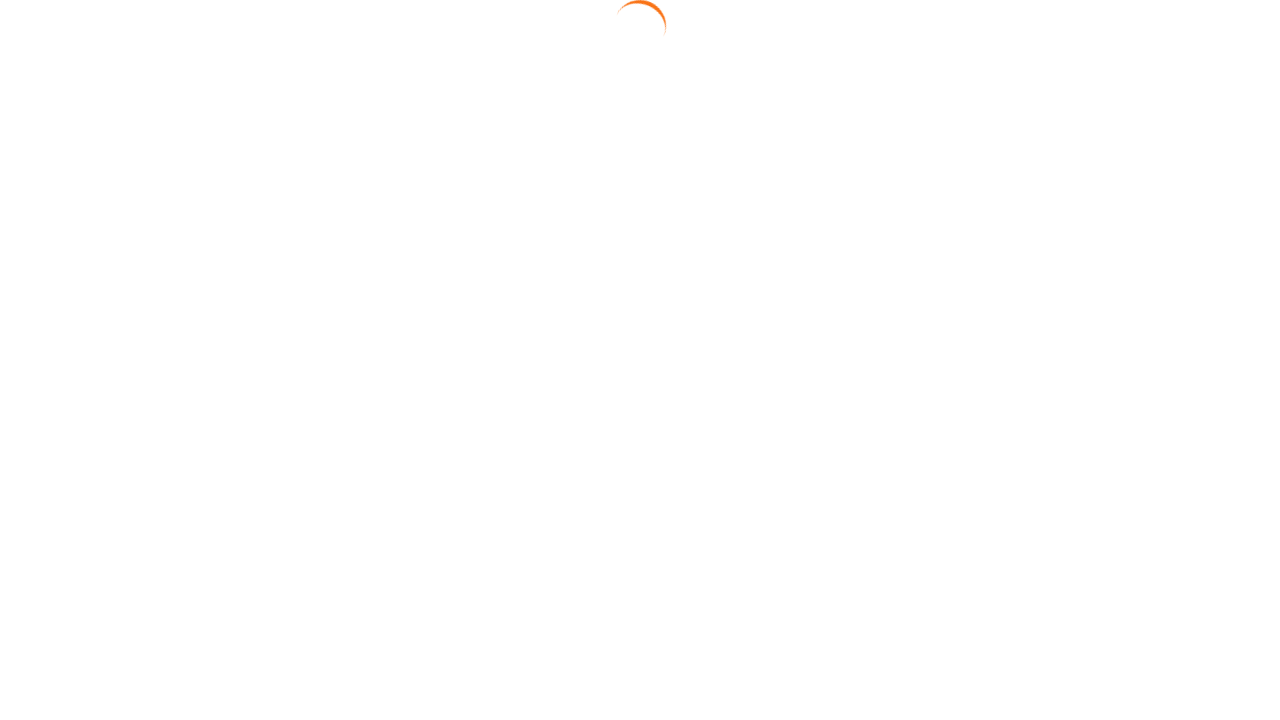

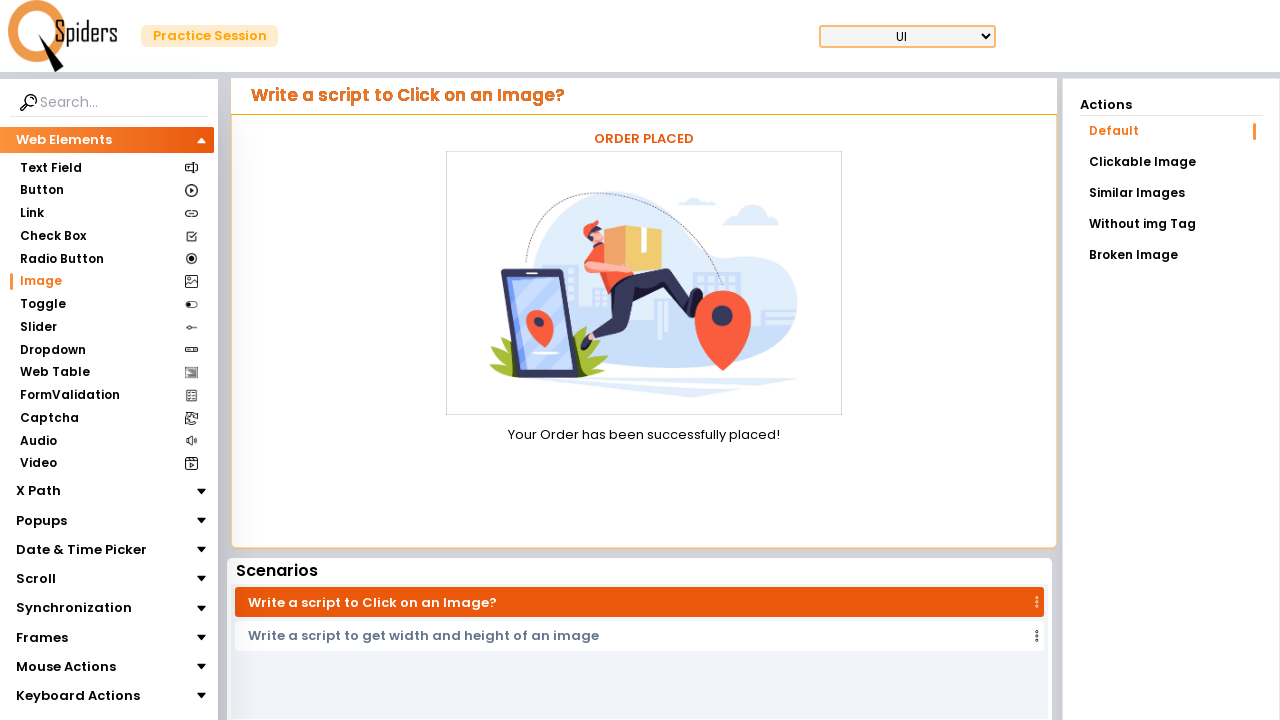